Tests filtering to display all todo items after applying other filters

Starting URL: https://demo.playwright.dev/todomvc

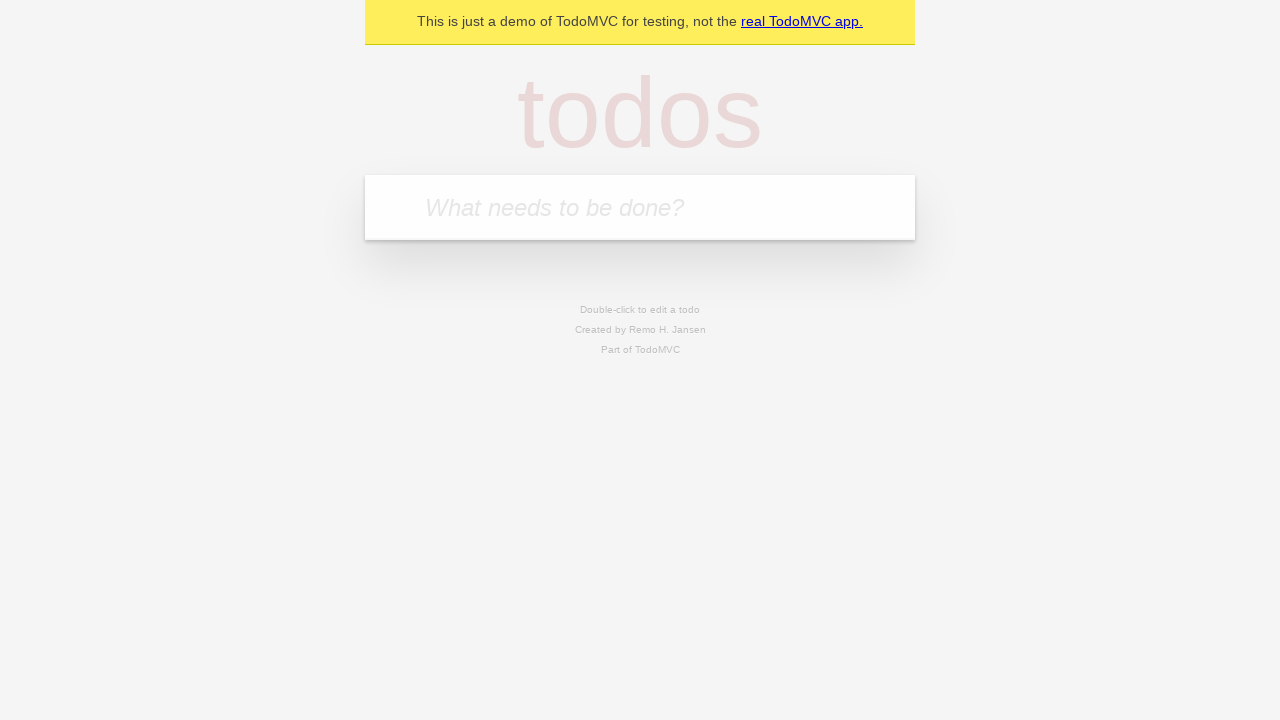

Filled todo input with 'buy some cheese' on internal:attr=[placeholder="What needs to be done?"i]
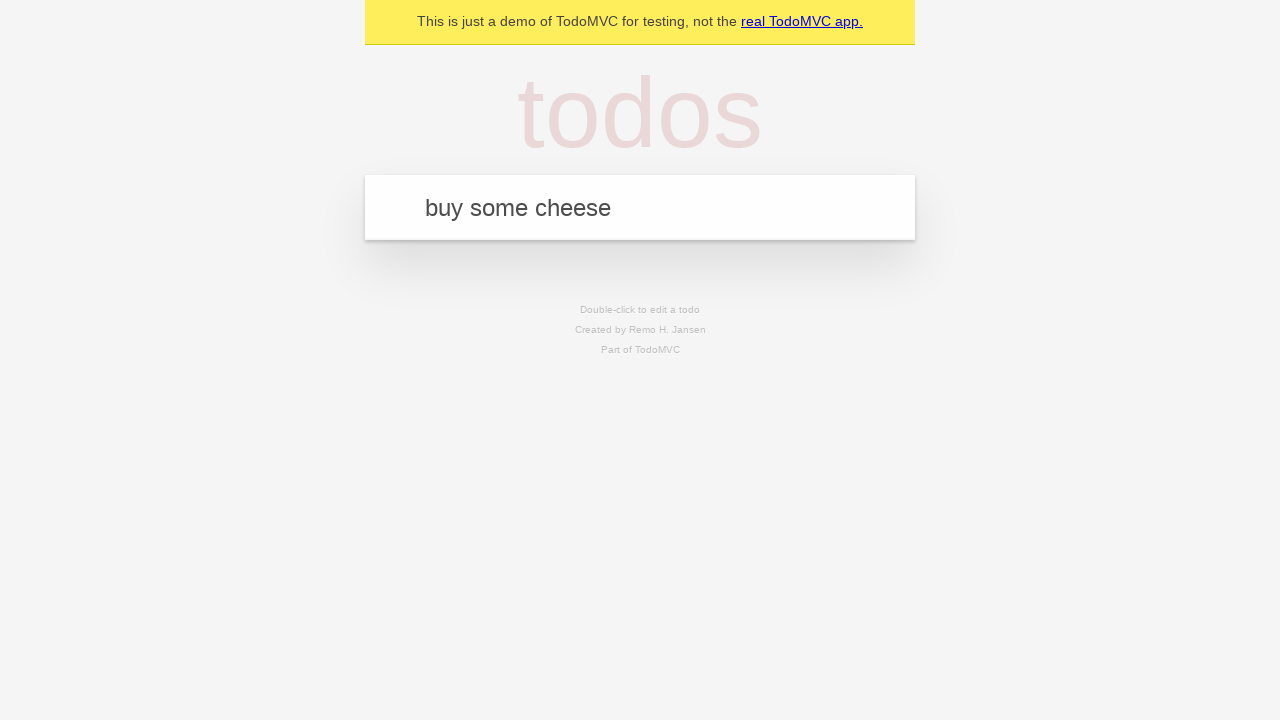

Pressed Enter to add first todo item on internal:attr=[placeholder="What needs to be done?"i]
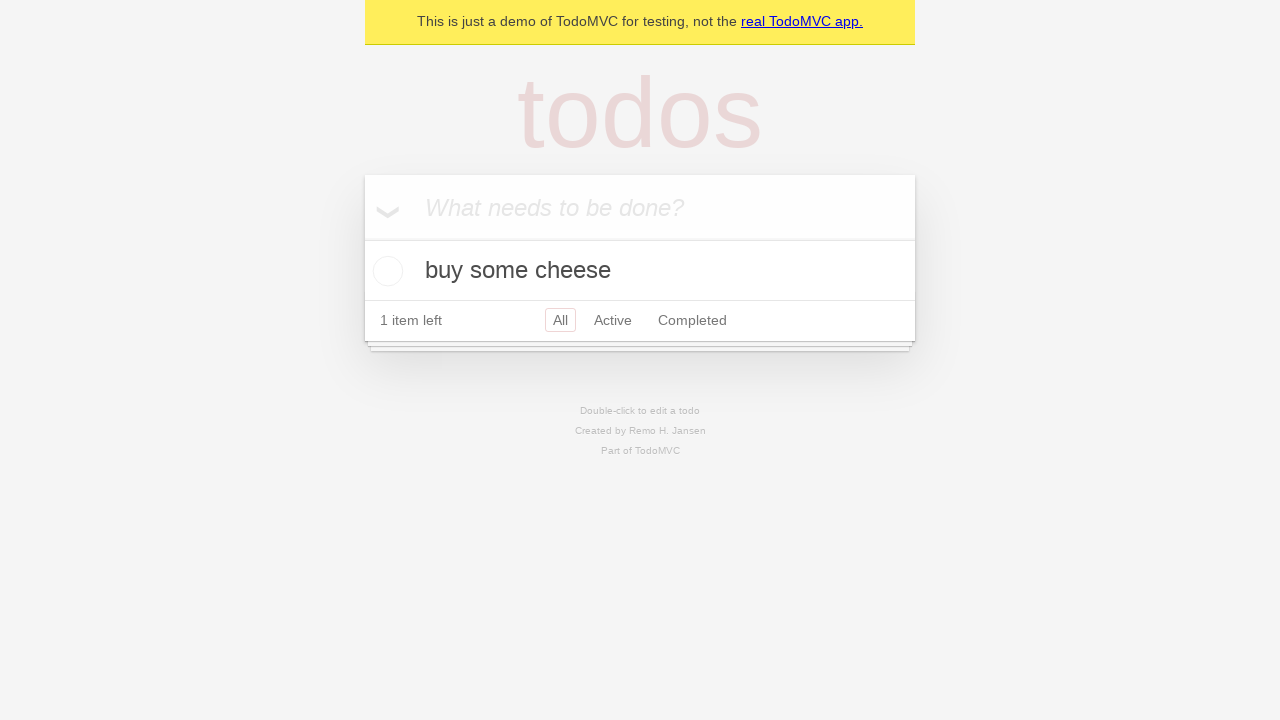

Filled todo input with 'feed the cat' on internal:attr=[placeholder="What needs to be done?"i]
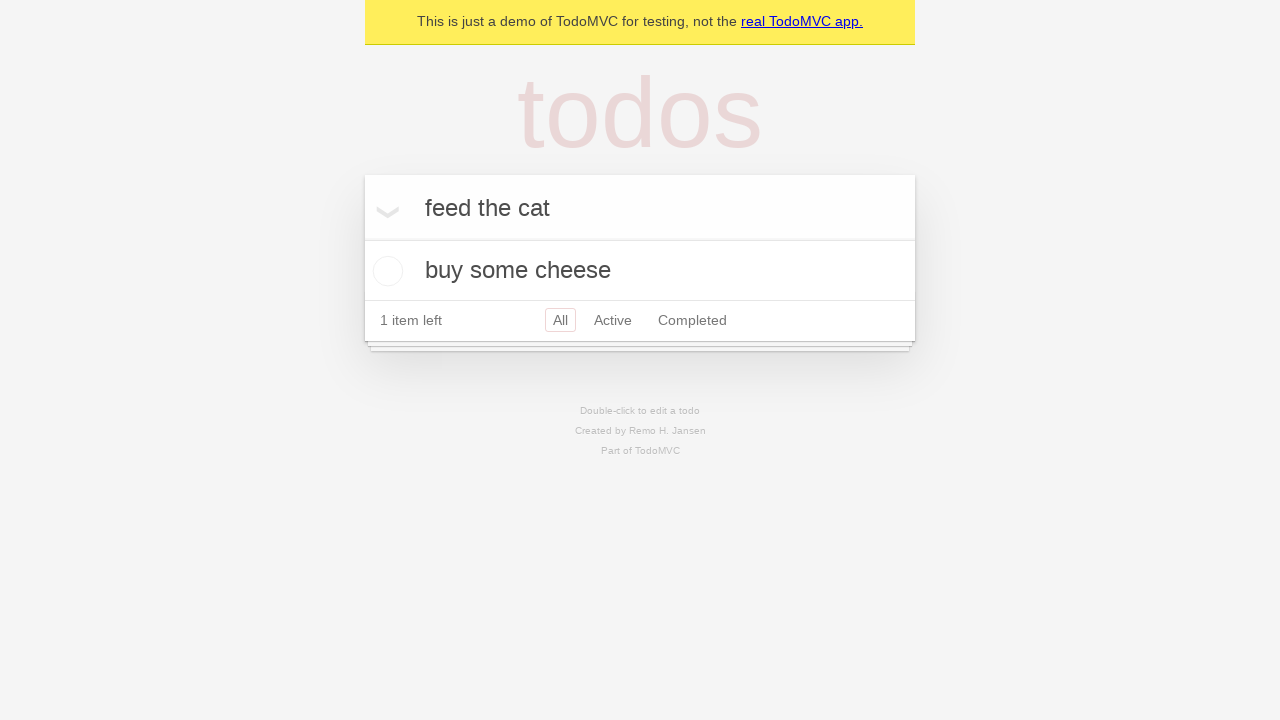

Pressed Enter to add second todo item on internal:attr=[placeholder="What needs to be done?"i]
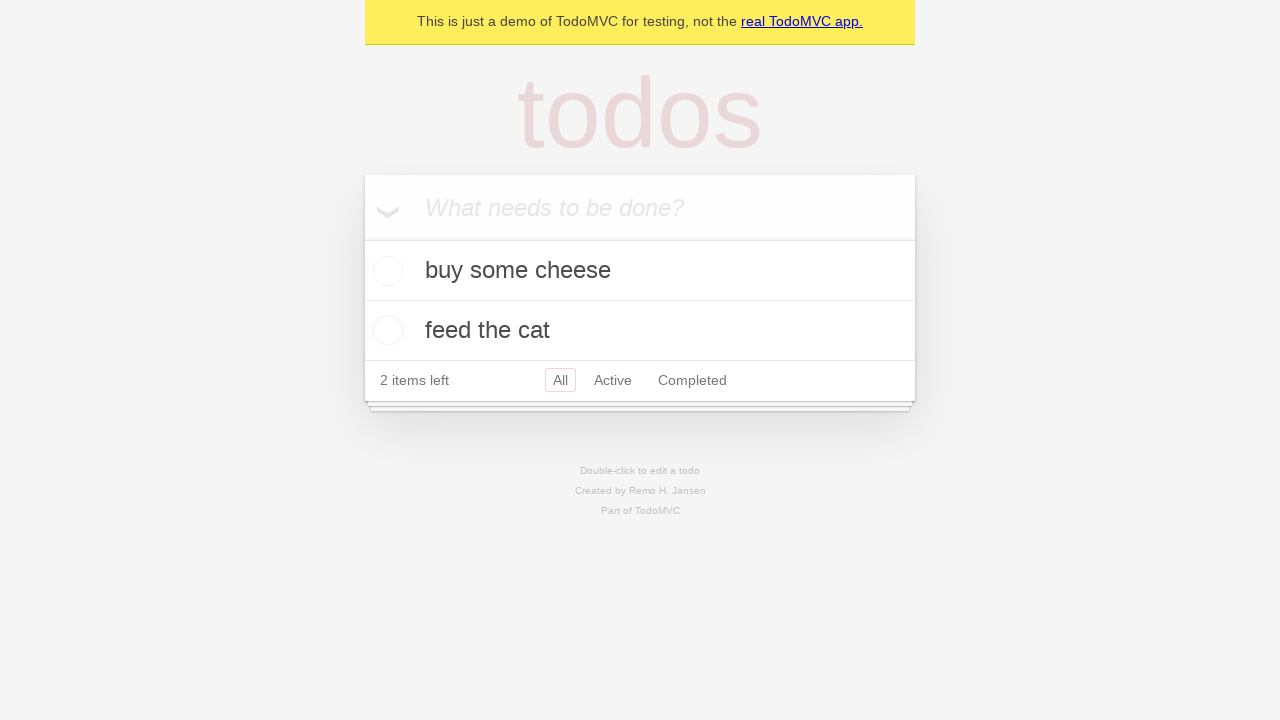

Filled todo input with 'book a doctors appointment' on internal:attr=[placeholder="What needs to be done?"i]
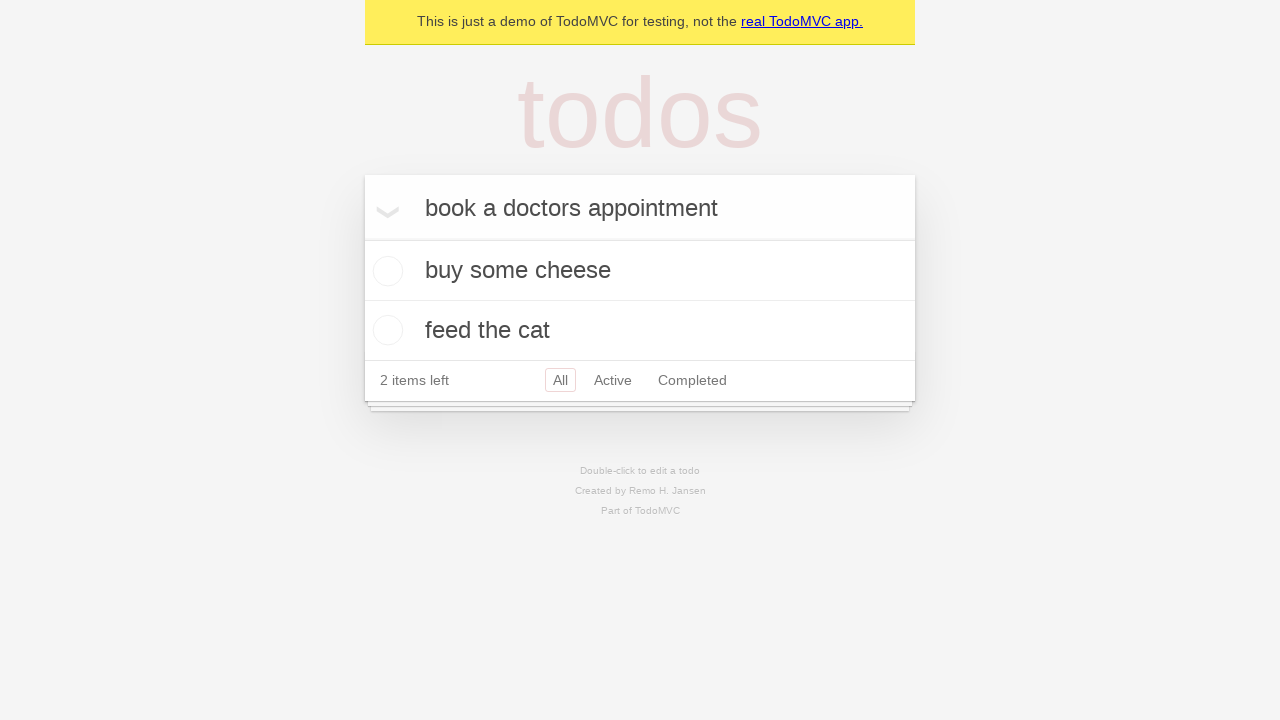

Pressed Enter to add third todo item on internal:attr=[placeholder="What needs to be done?"i]
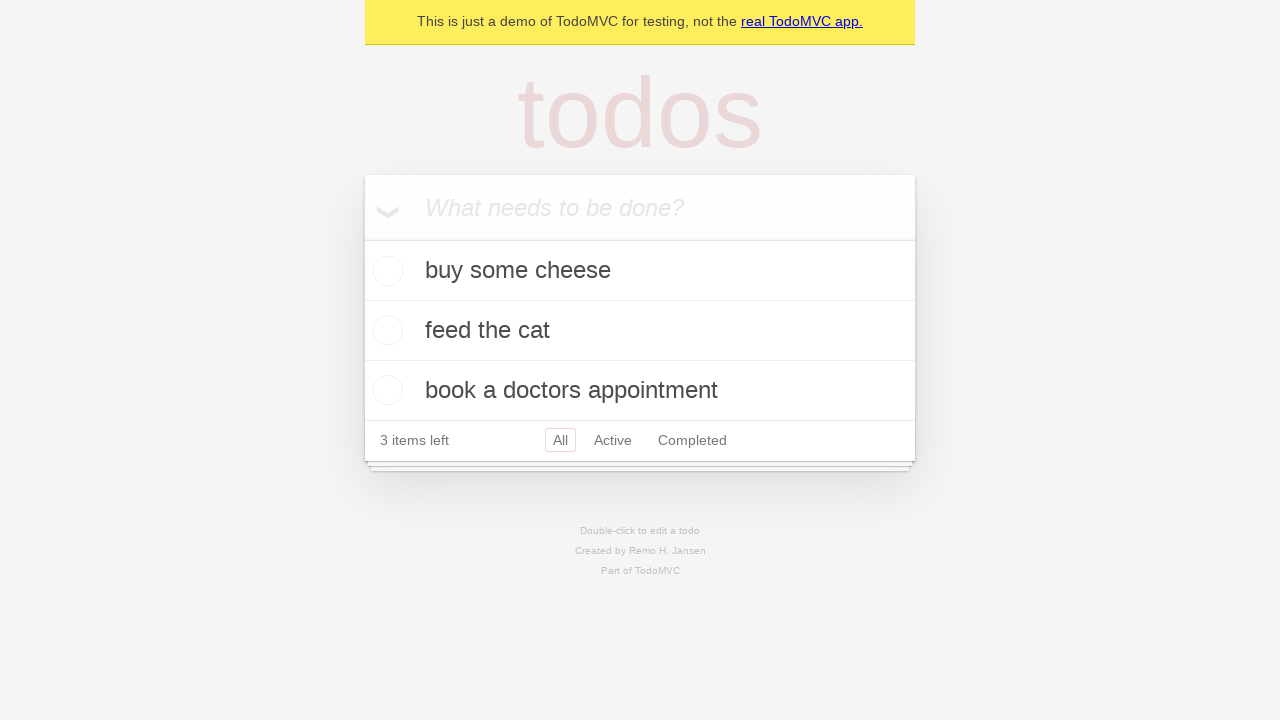

Checked the second todo item as completed at (385, 330) on .todo-list li .toggle >> nth=1
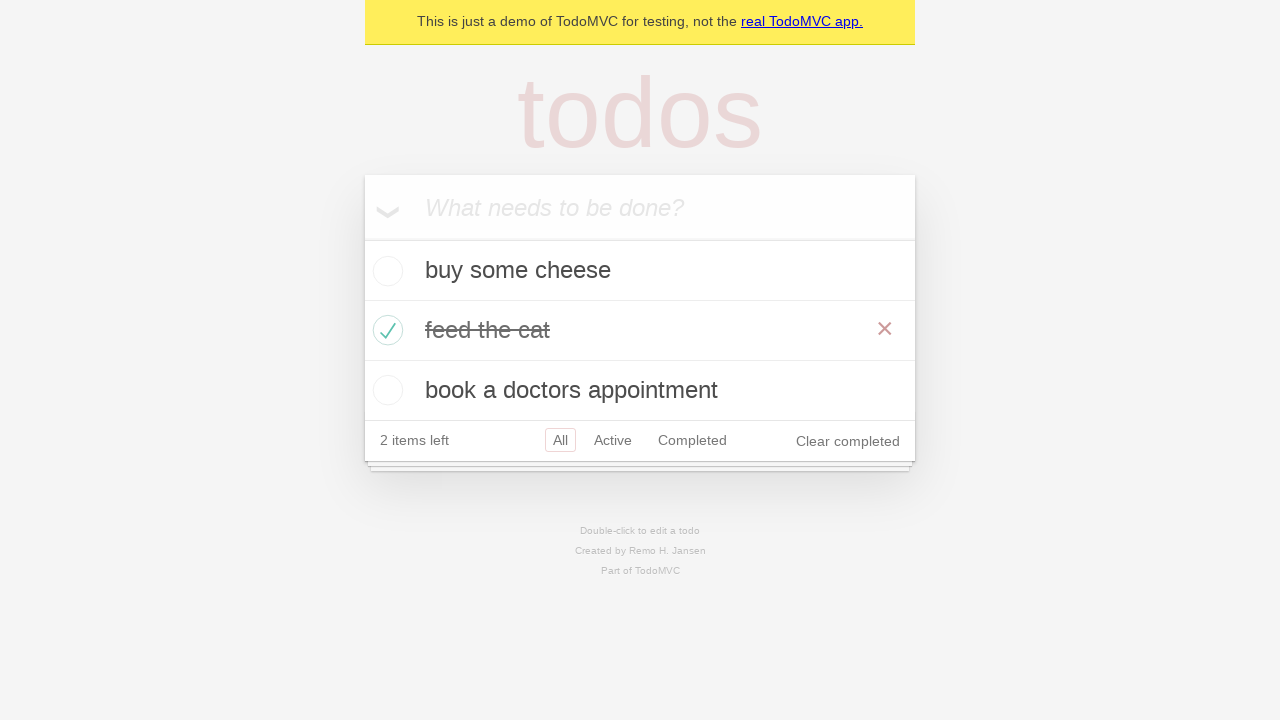

Clicked 'Active' filter to show only active items at (613, 440) on internal:role=link[name="Active"i]
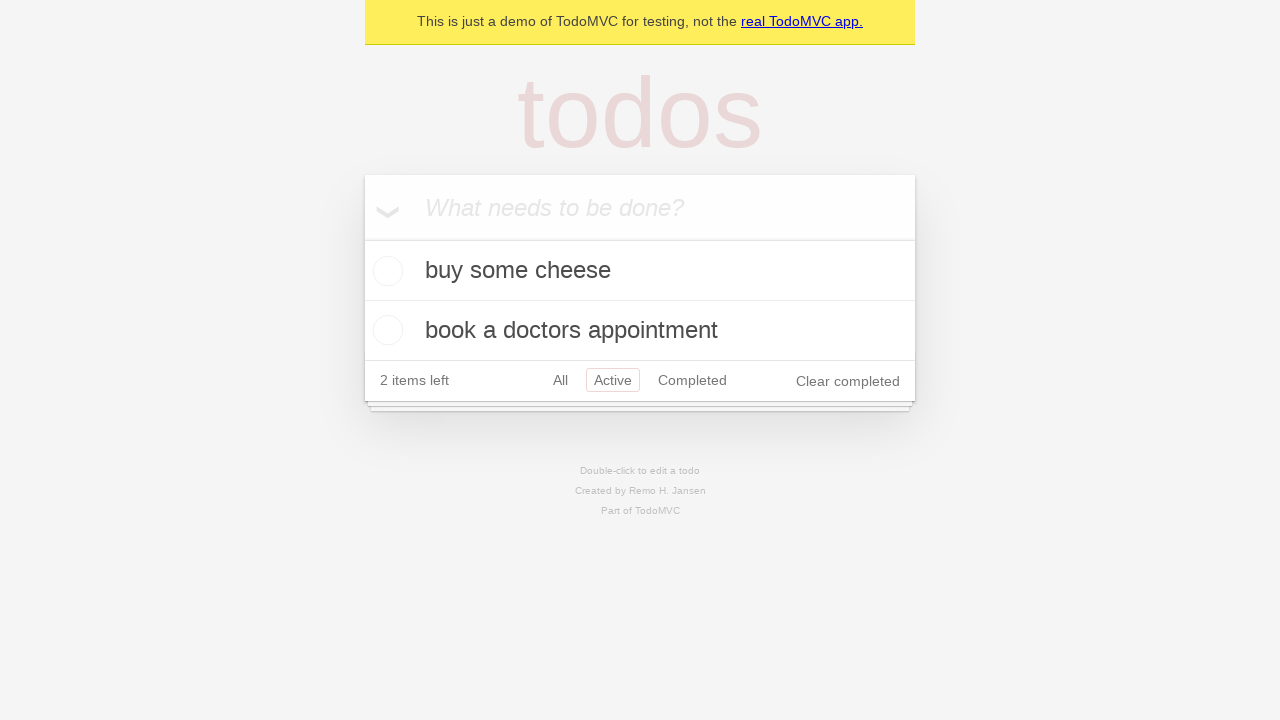

Clicked 'Completed' filter to show only completed items at (692, 380) on internal:role=link[name="Completed"i]
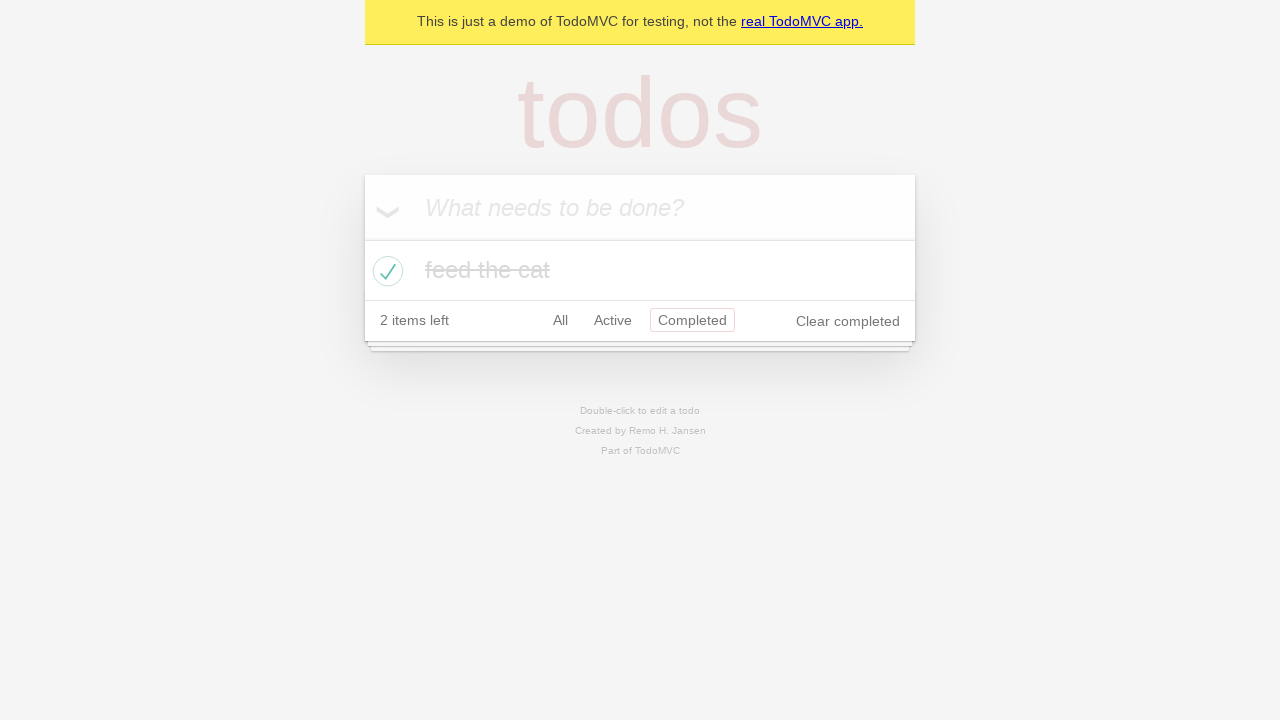

Clicked 'All' filter to display all todo items at (560, 320) on internal:role=link[name="All"i]
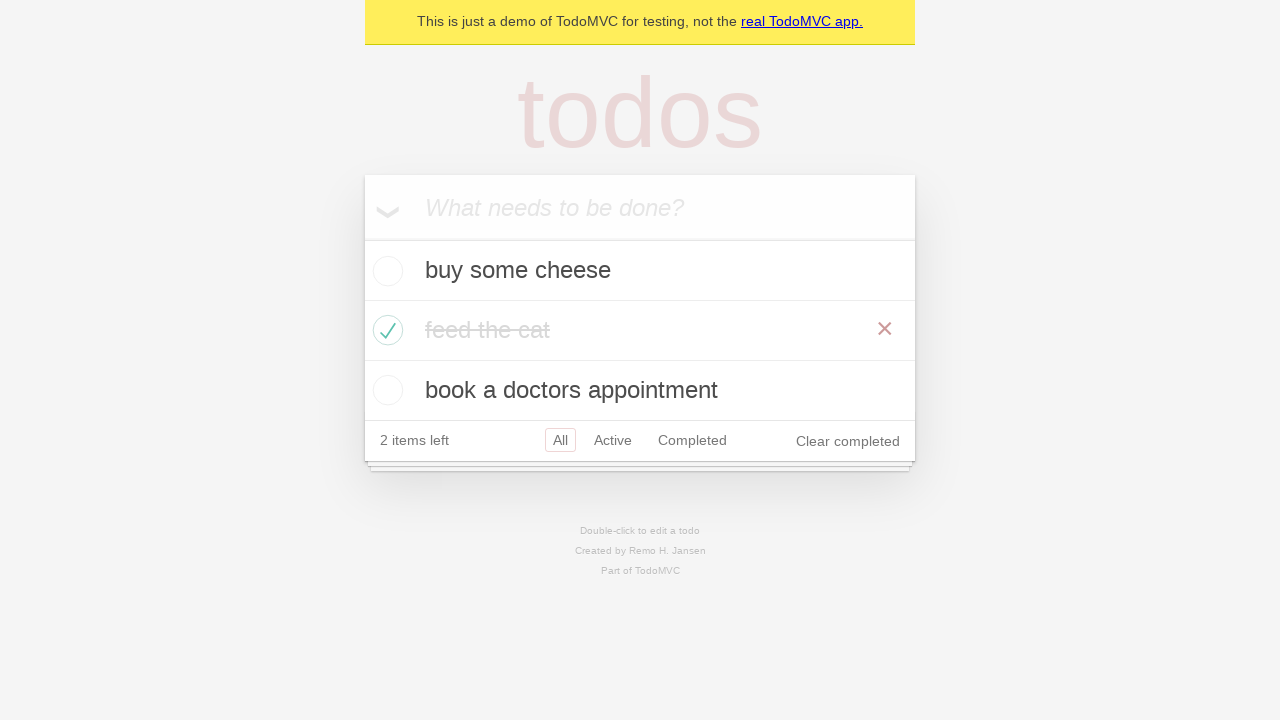

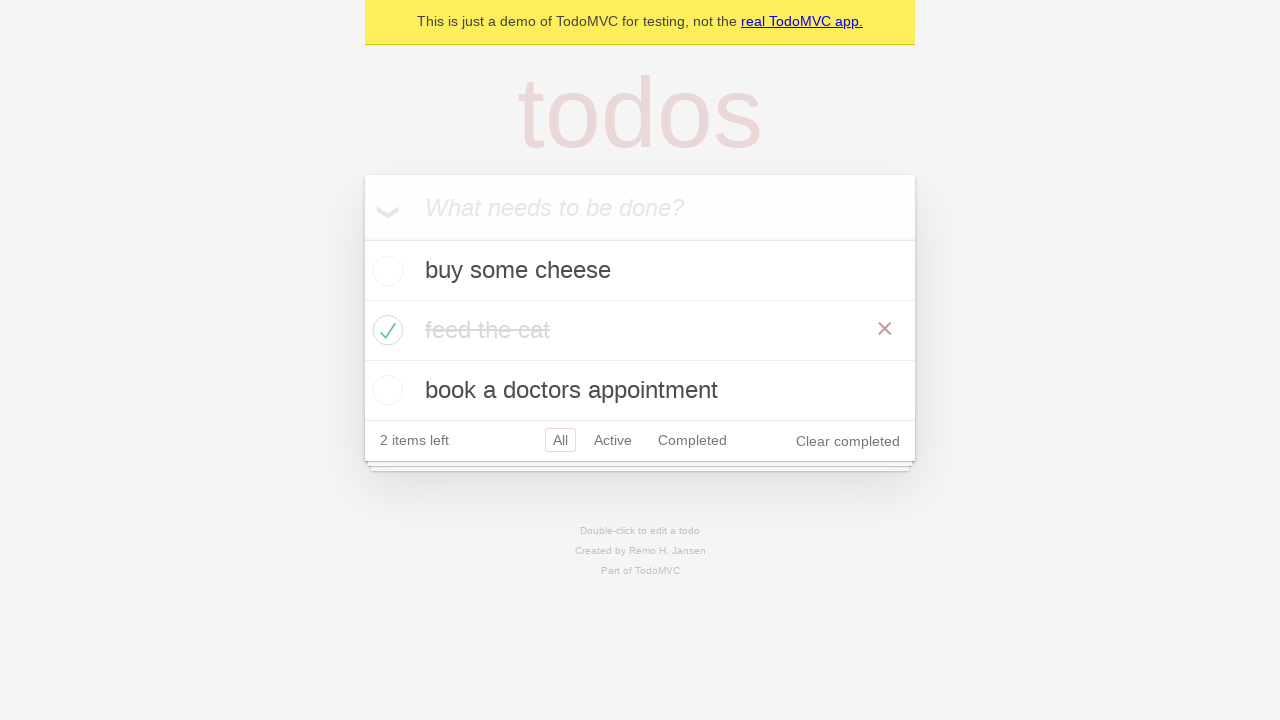